Tests multi-tab navigation by clicking on the Elemental Selenium link, verifying the new tab's title contains "Selenium", then switching back to the original tab and verifying the URL contains "internet".

Starting URL: https://the-internet.herokuapp.com/iframe

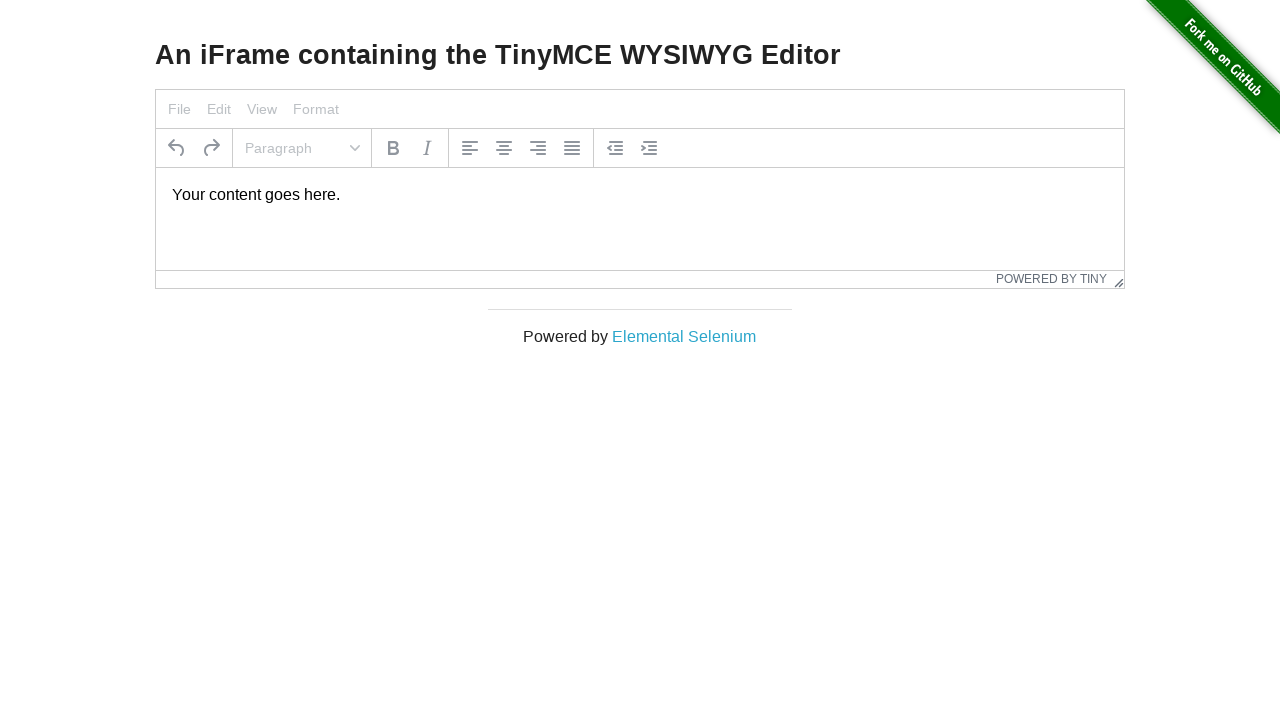

Verified page title contains 'Internet'
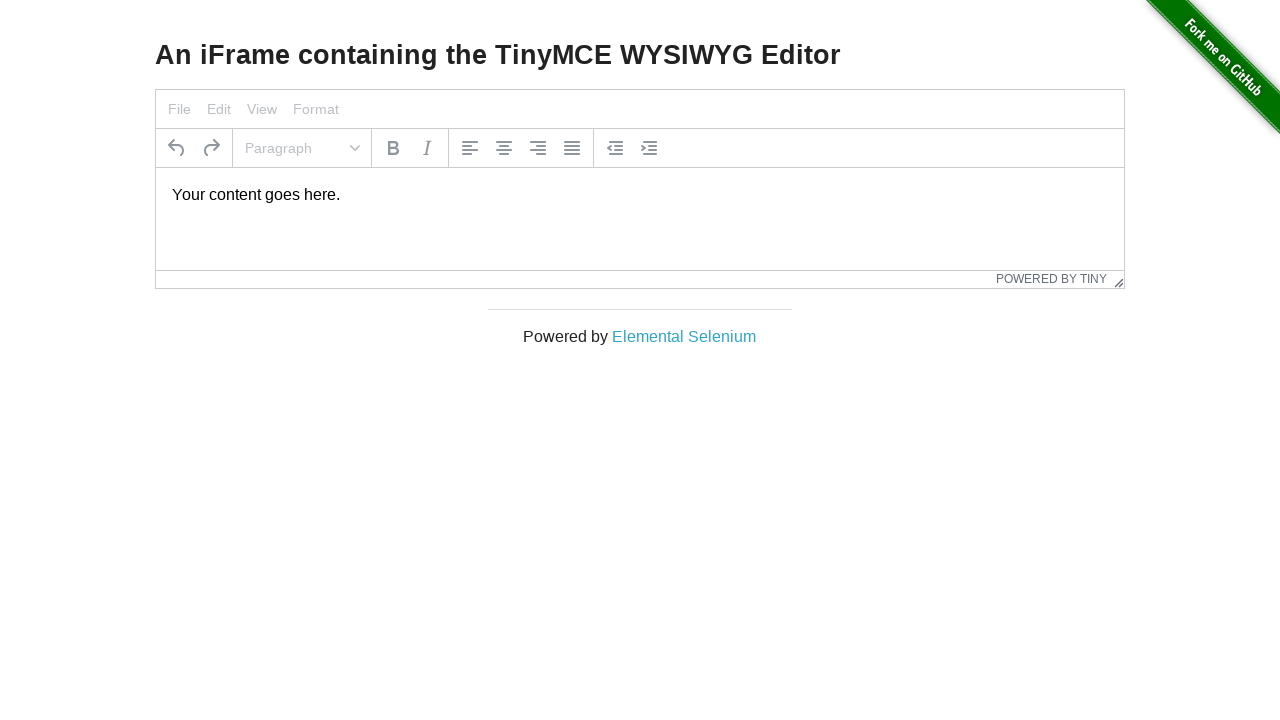

Clicked on 'Elemental Selenium' link to open new tab at (684, 336) on text=Elemental Selenium
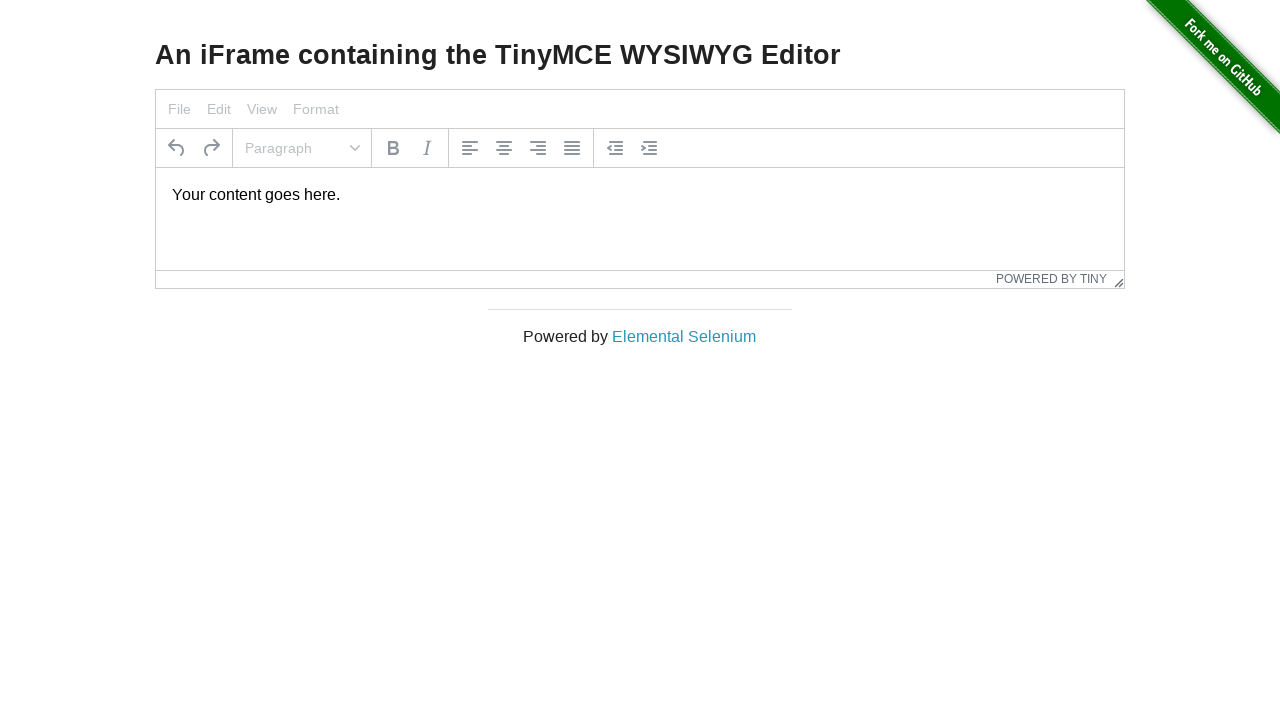

Retrieved new tab reference
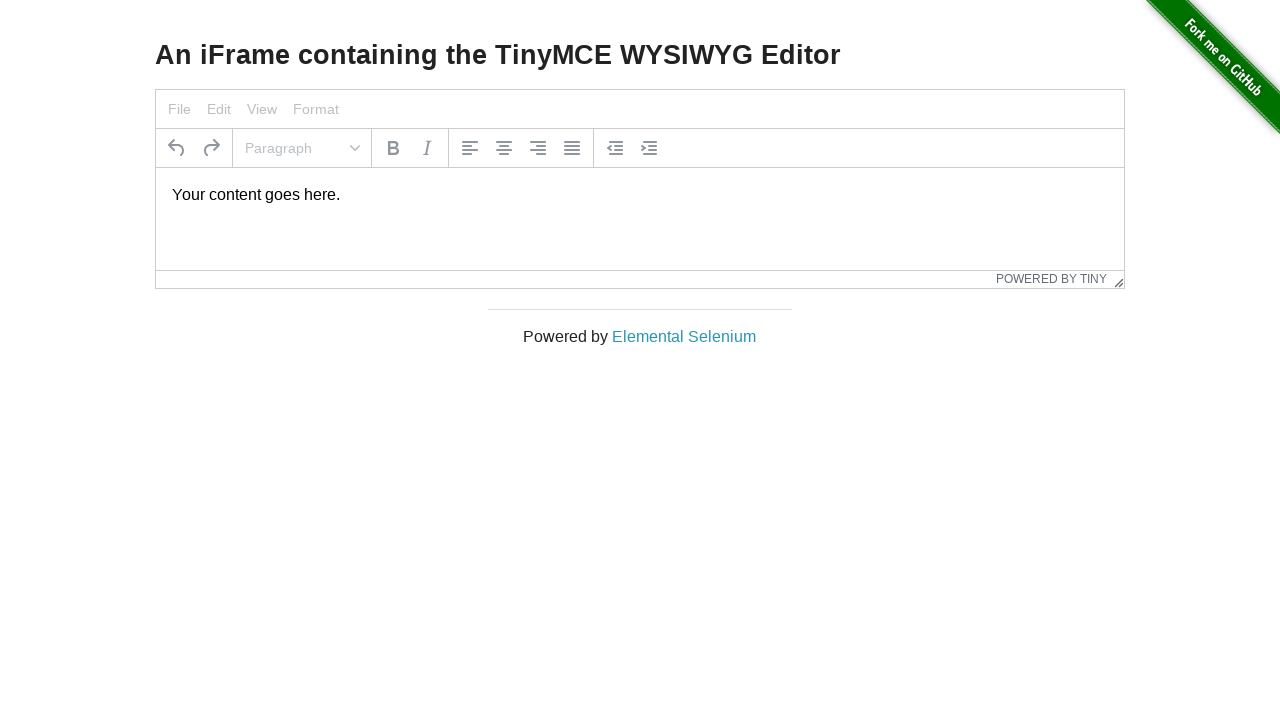

New tab loaded completely
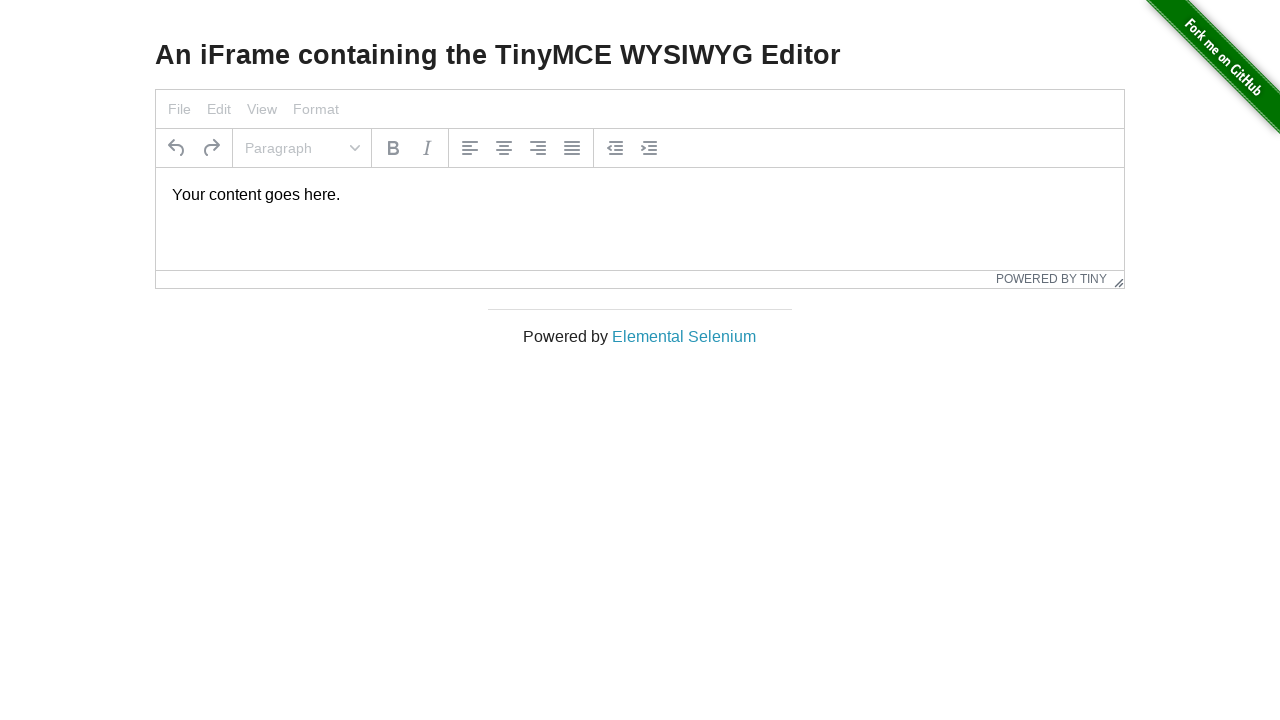

Verified new tab title contains 'Selenium'
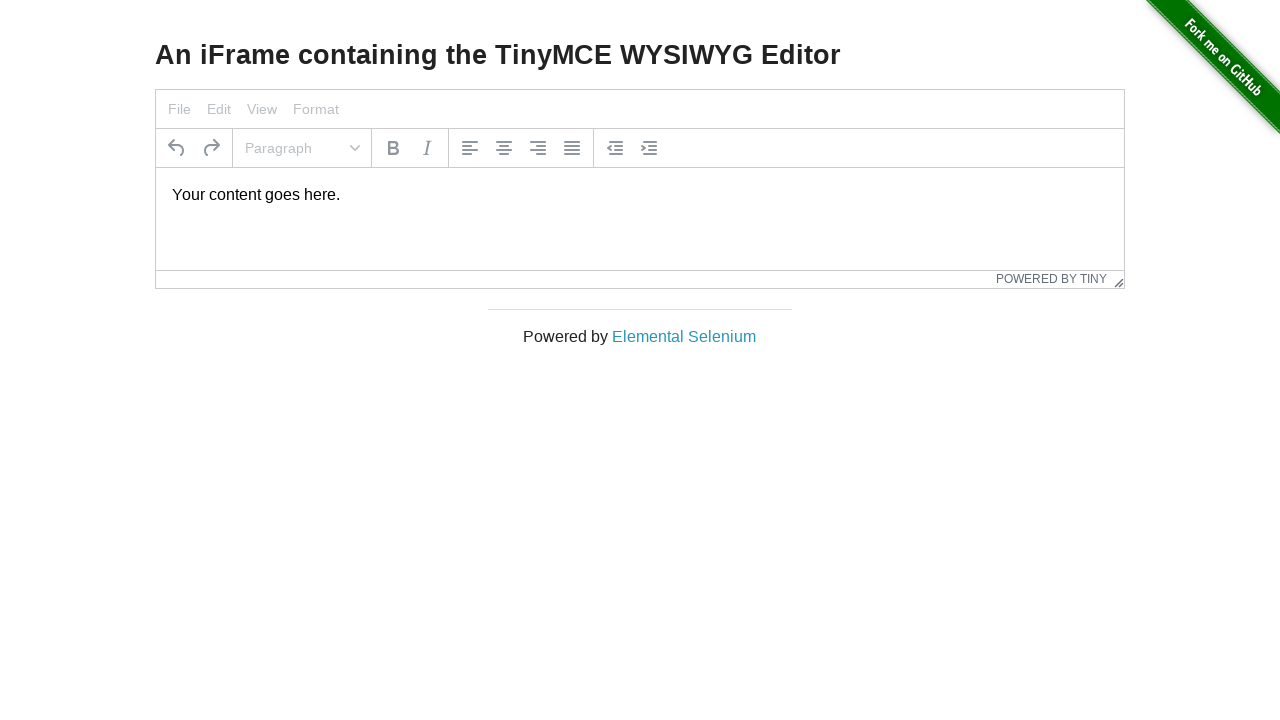

Switched back to original tab
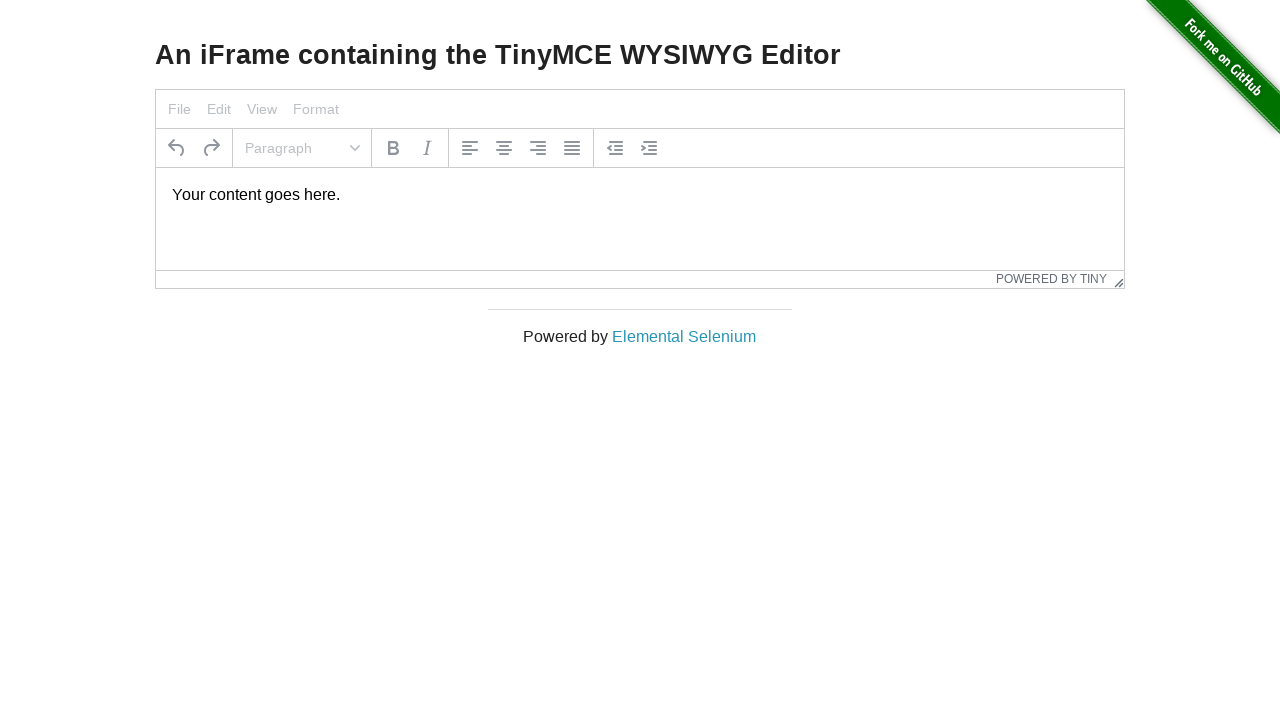

Verified original tab URL contains 'internet'
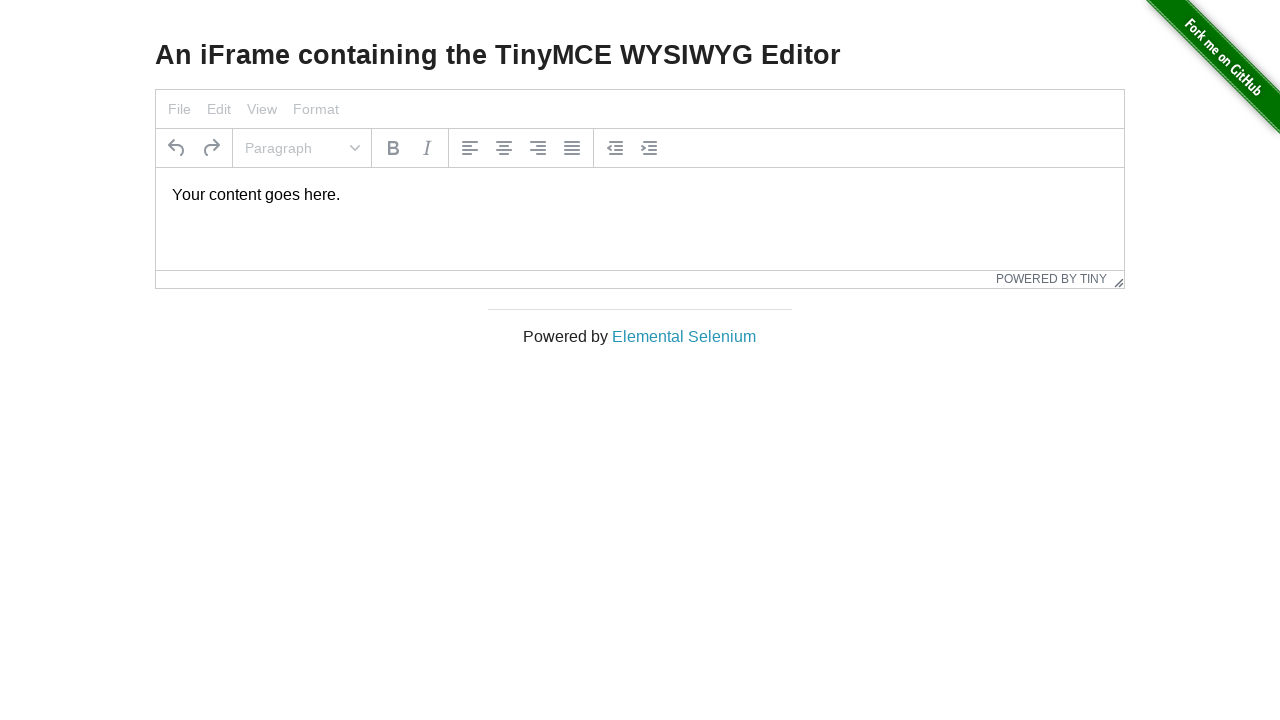

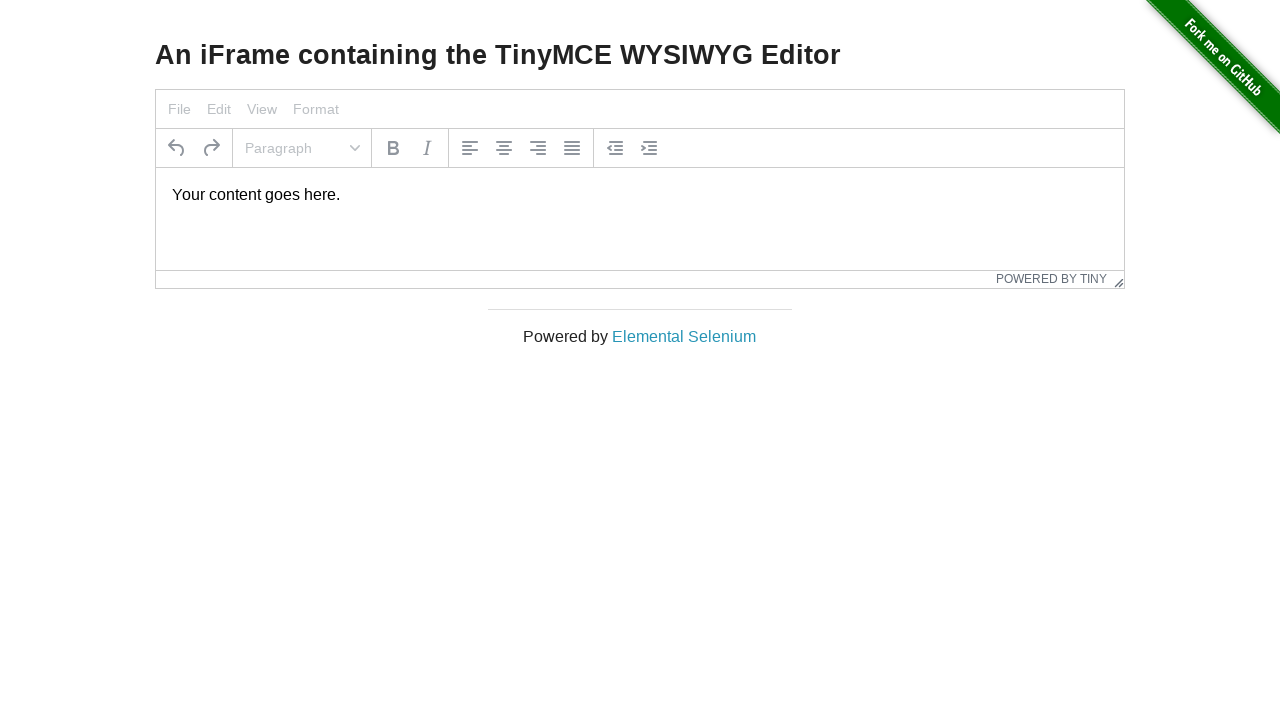